Navigates to the Rahul Shetty Academy Automation Practice page and verifies the page title matches the expected value "Practice Page".

Starting URL: https://rahulshettyacademy.com/AutomationPractice/

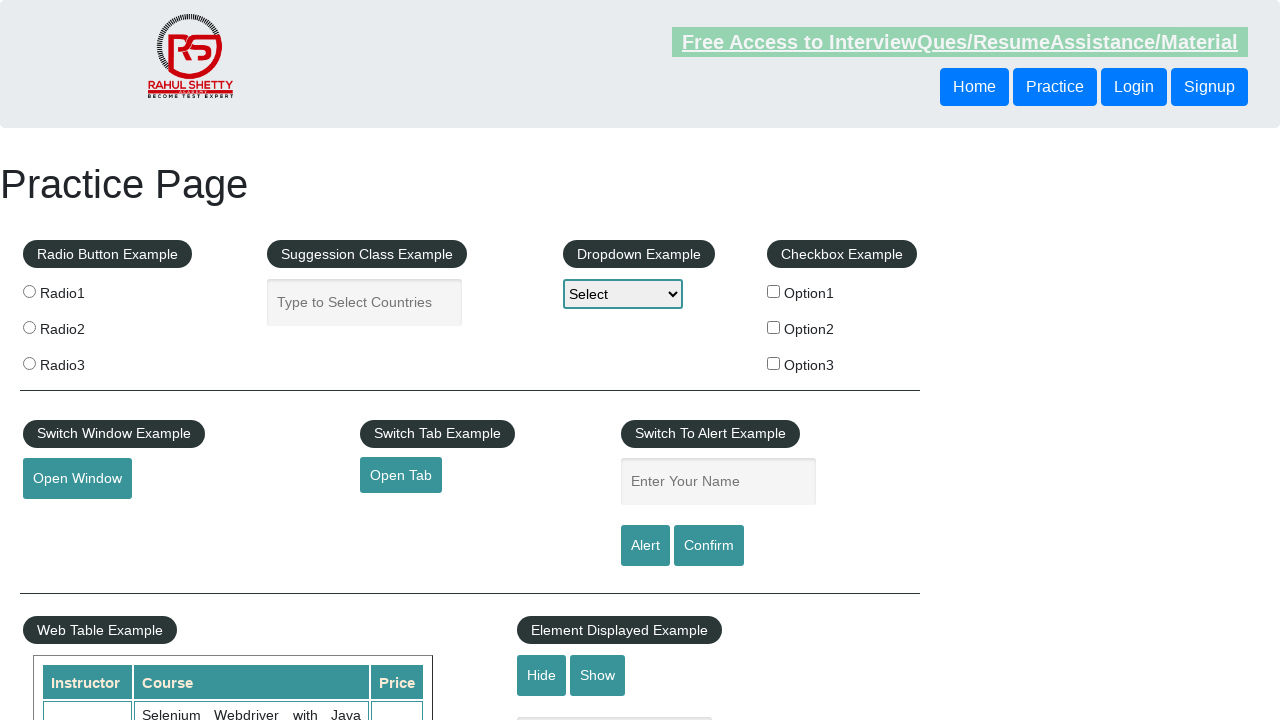

Navigated to Rahul Shetty Academy Automation Practice page
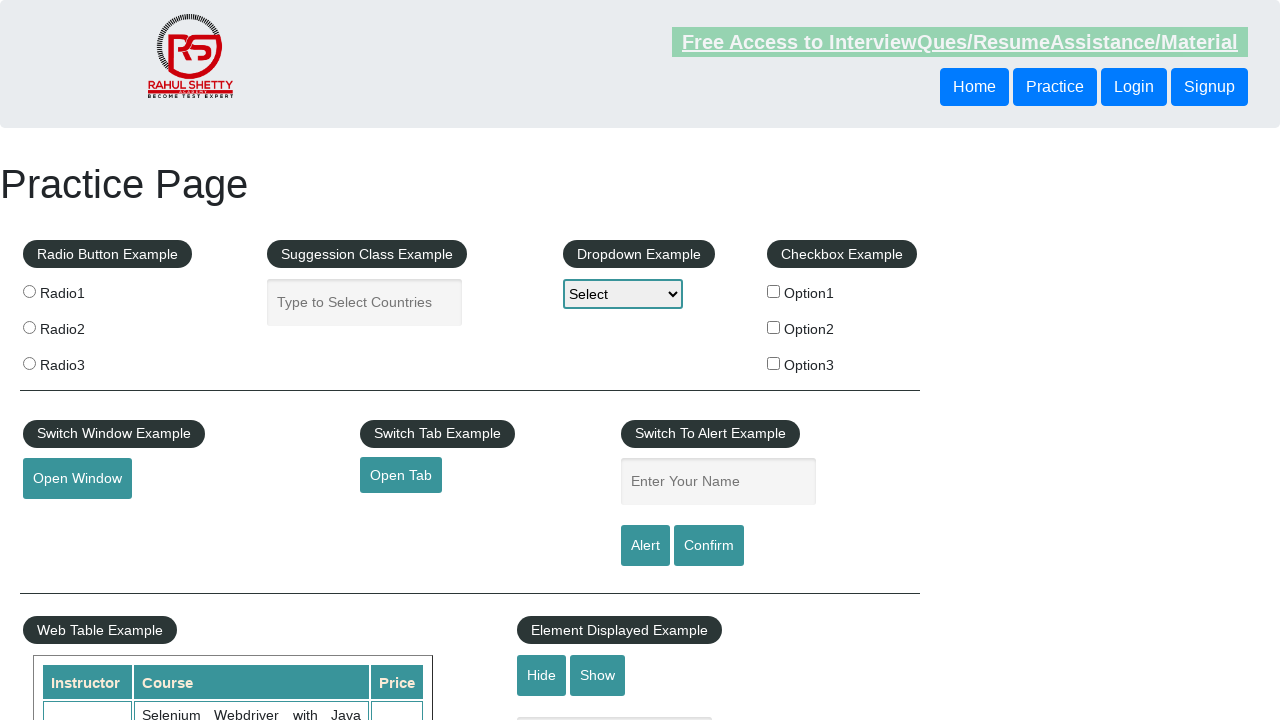

Page DOM content fully loaded
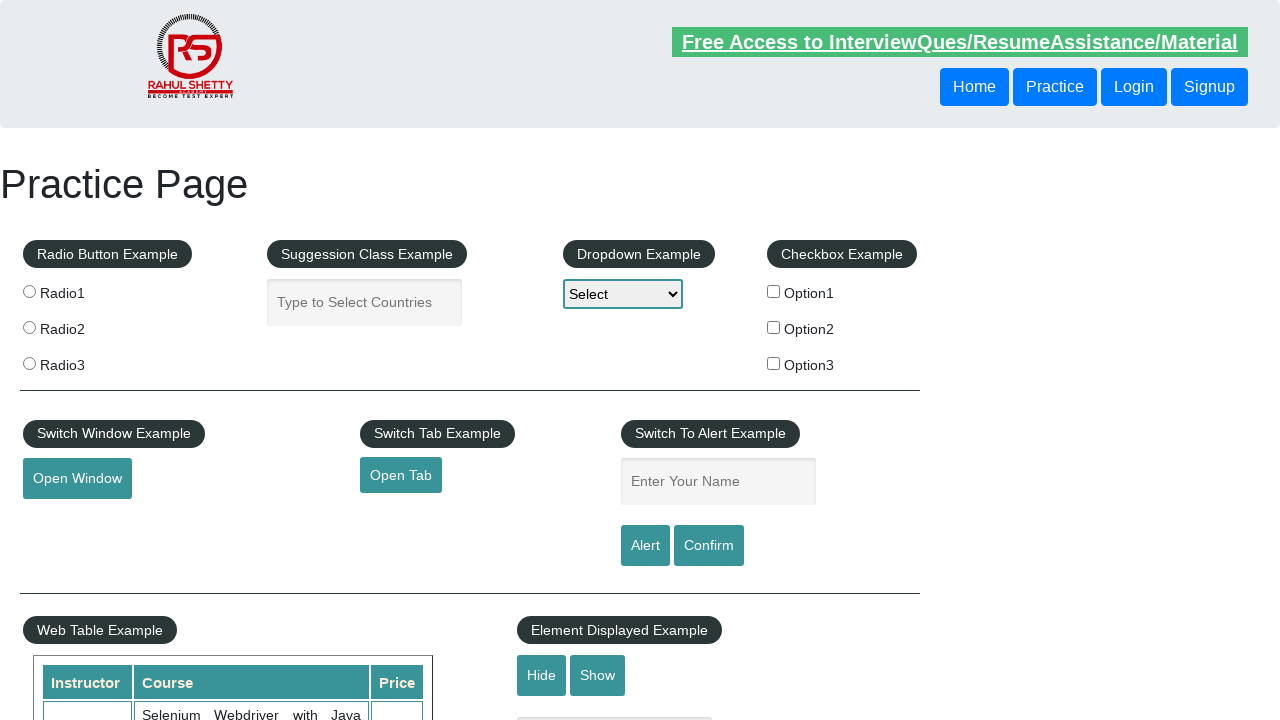

Retrieved page title: 'Practice Page'
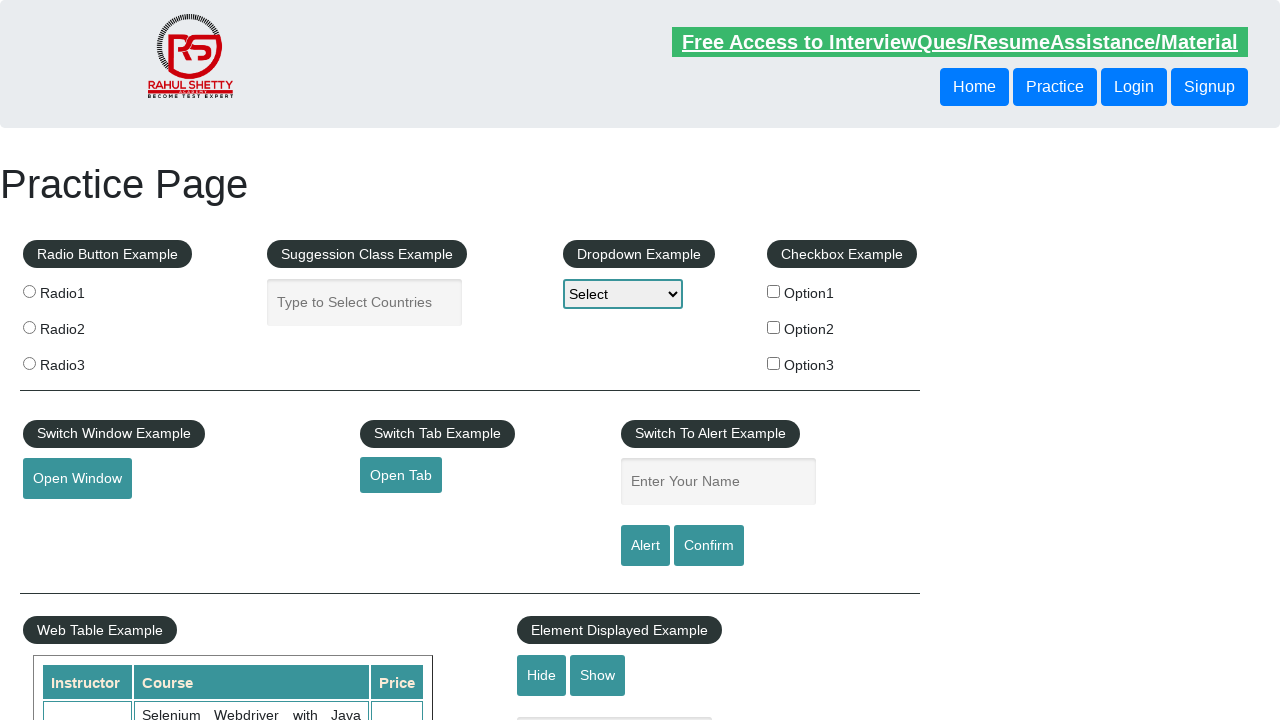

Title verification passed - Expected: 'Practice Page', Actual: 'Practice Page'
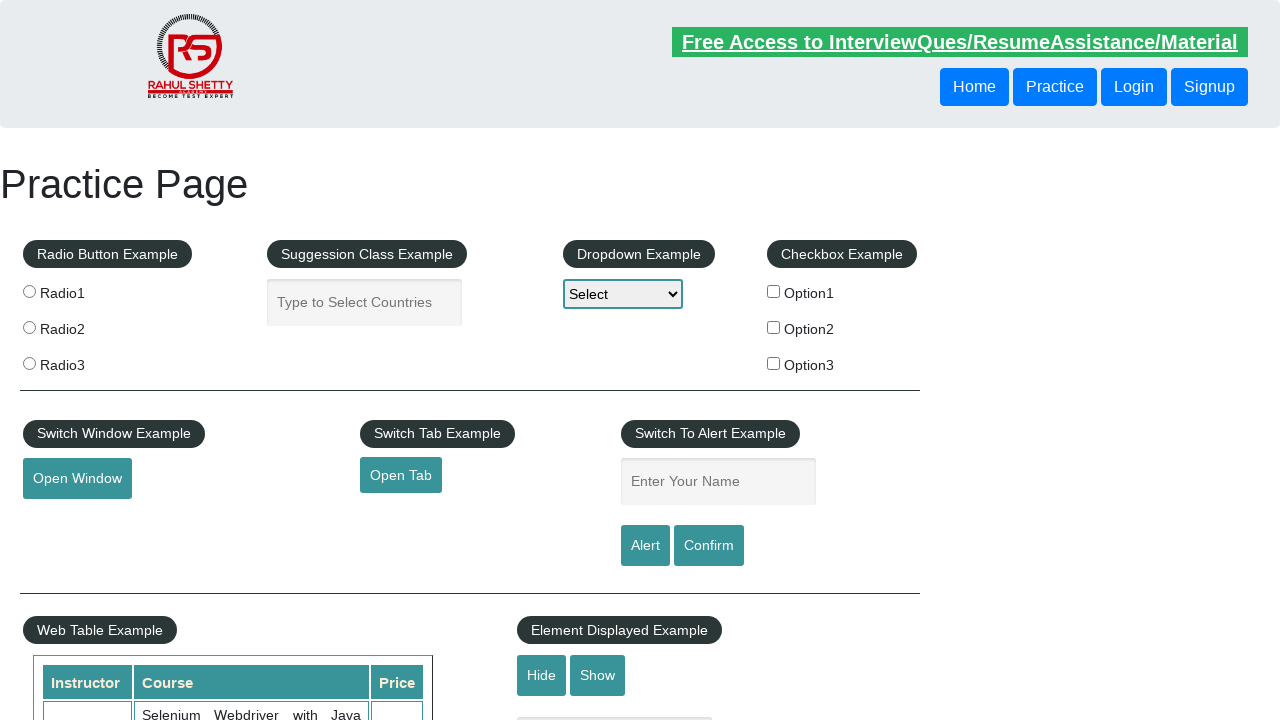

Logged application URL: https://rahulshettyacademy.com/AutomationPractice/
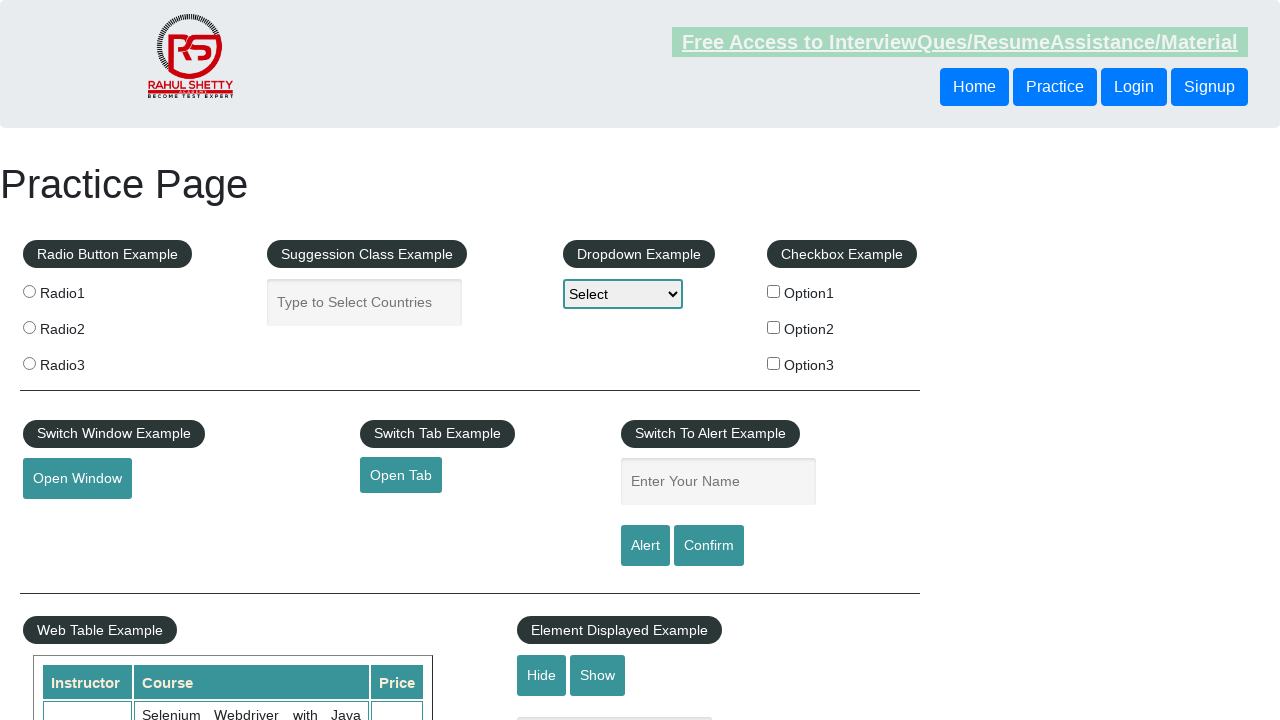

Logged application title: Practice Page
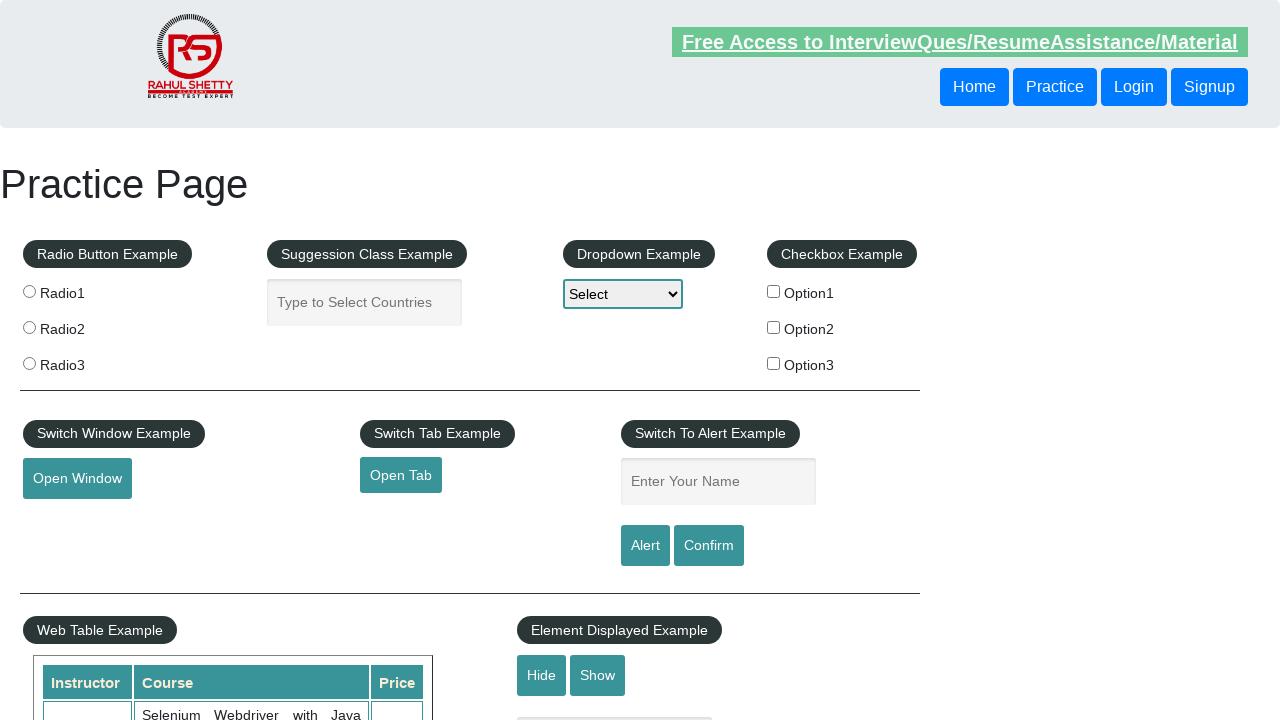

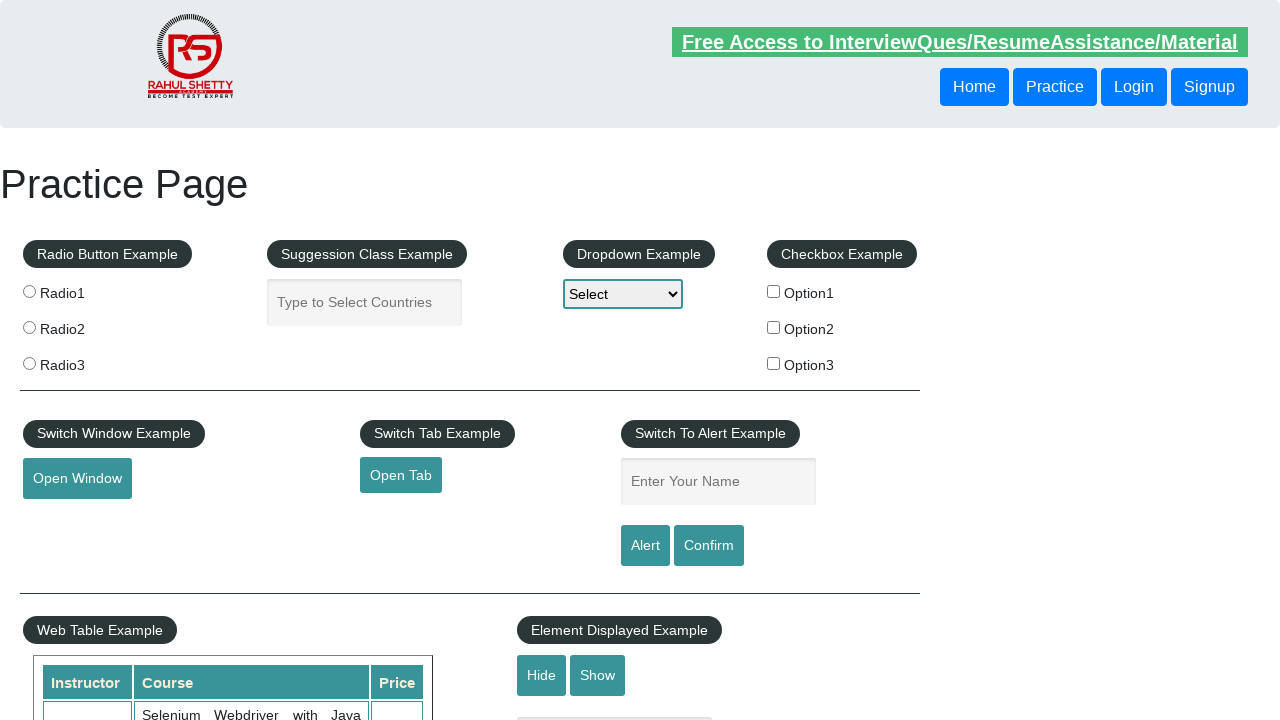